Navigates to the DemoQA website and takes a full page screenshot

Starting URL: https://demoqa.com

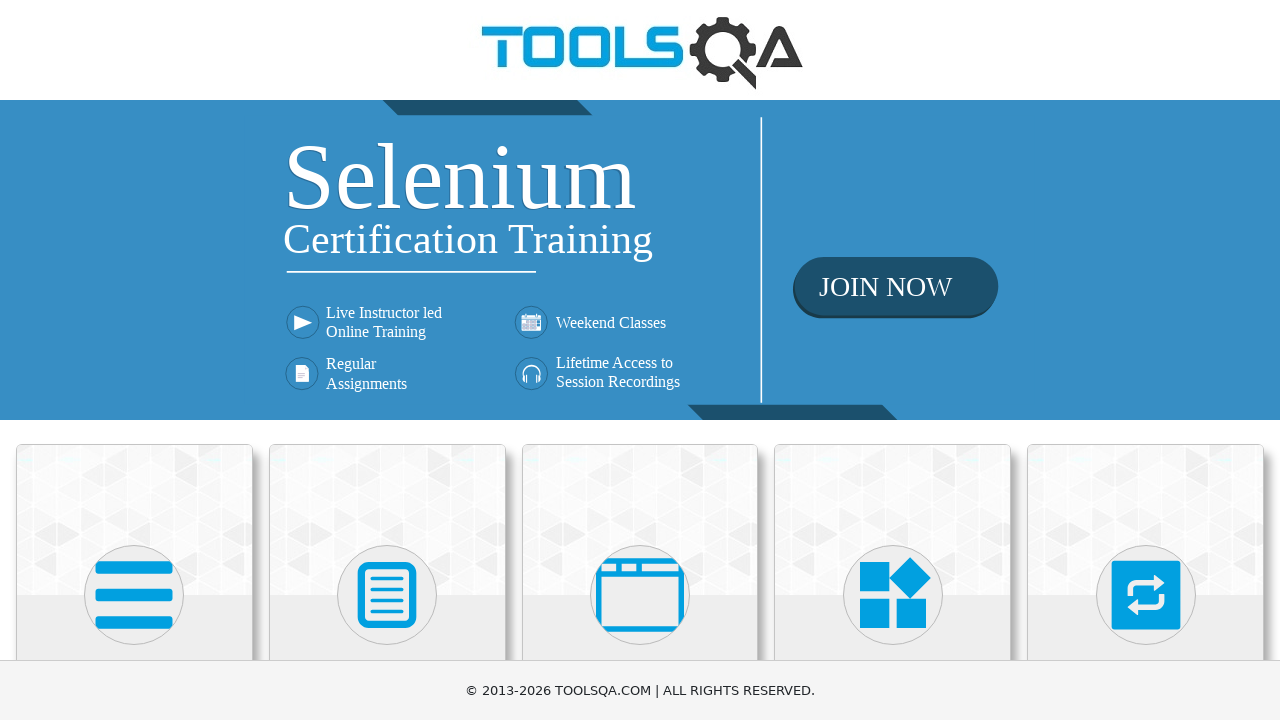

Waited for page to fully load (networkidle state)
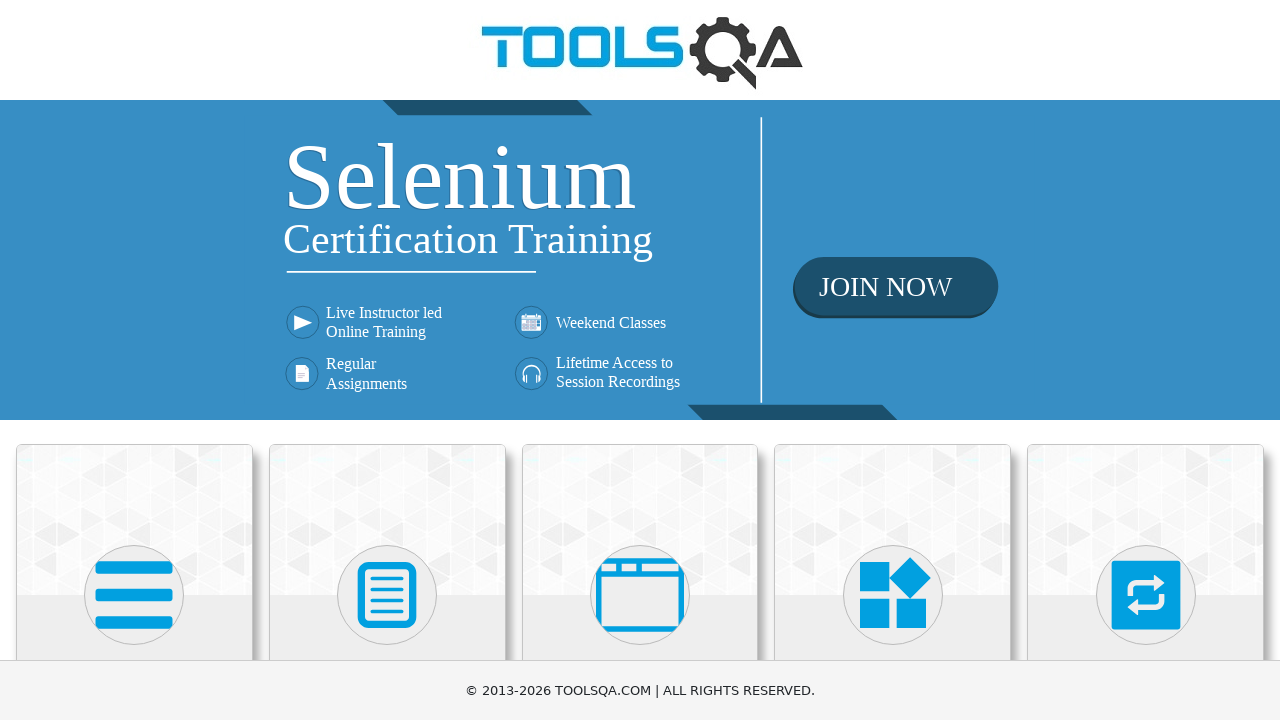

Took full page screenshot of DemoQA website
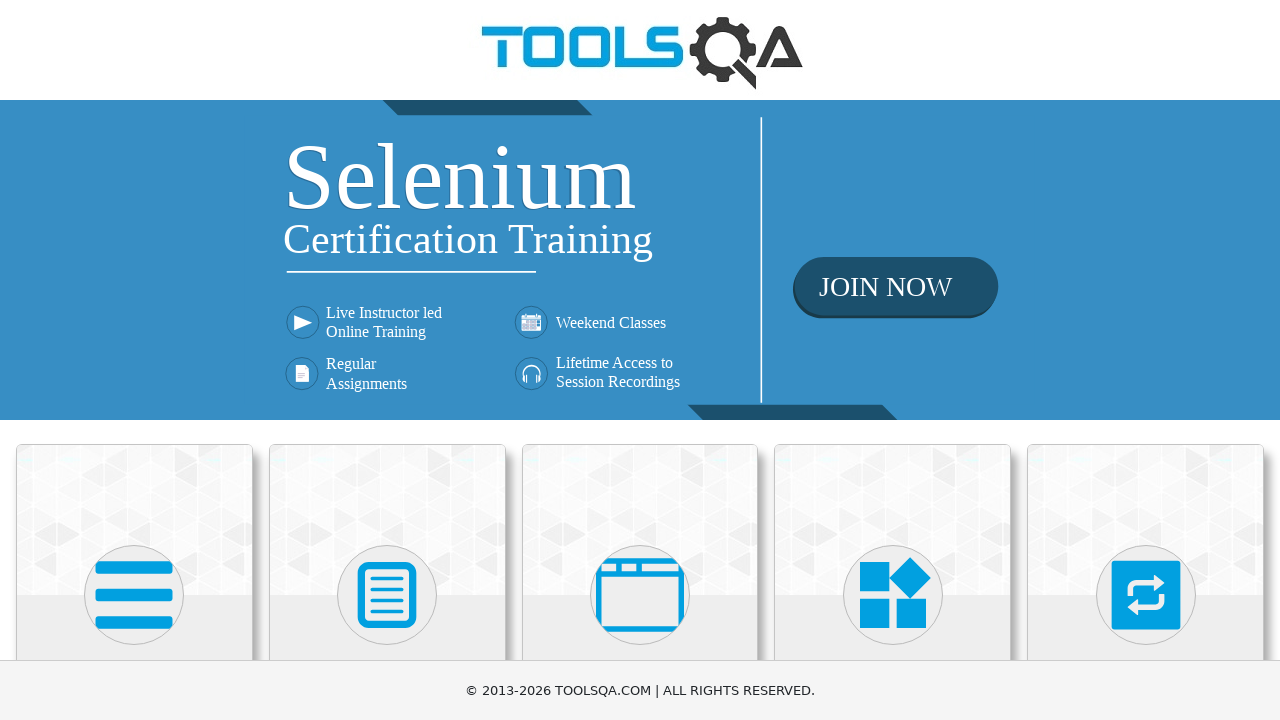

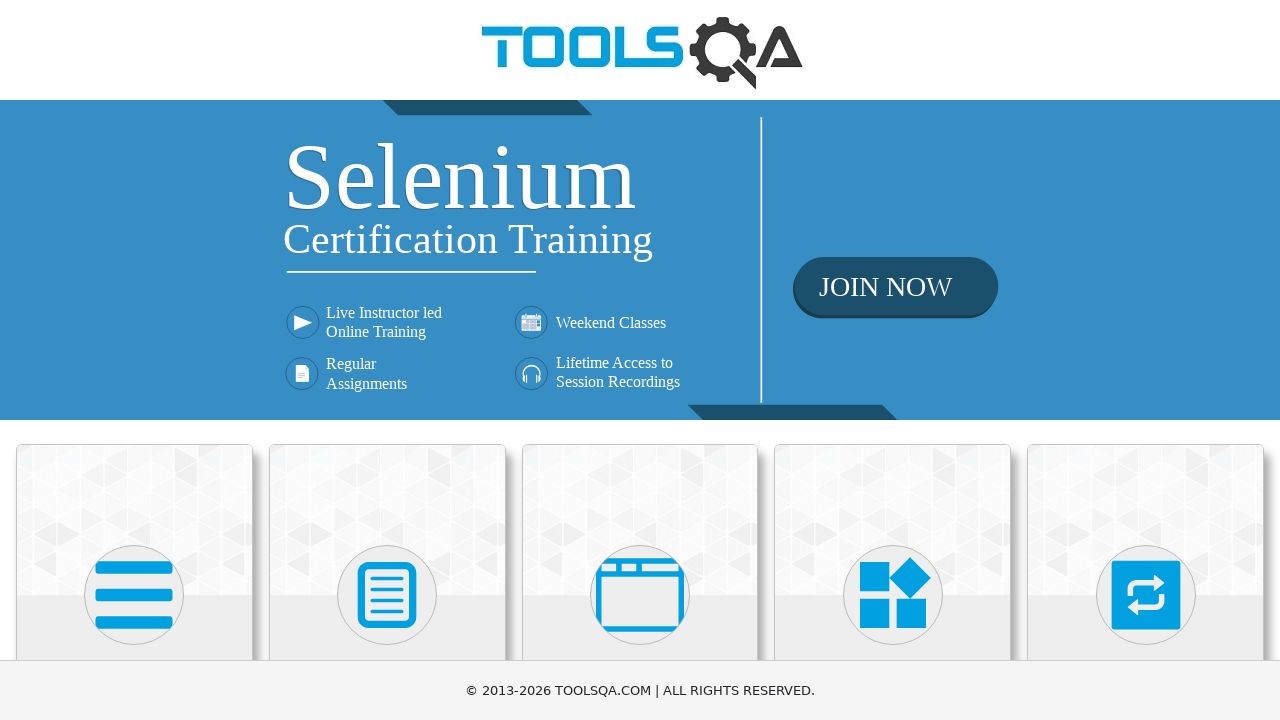